Navigates to a multi-step form page and fills in the name field with test data

Starting URL: https://www.globalsqa.com/angularJs-protractor/Multiform/#/form/profile

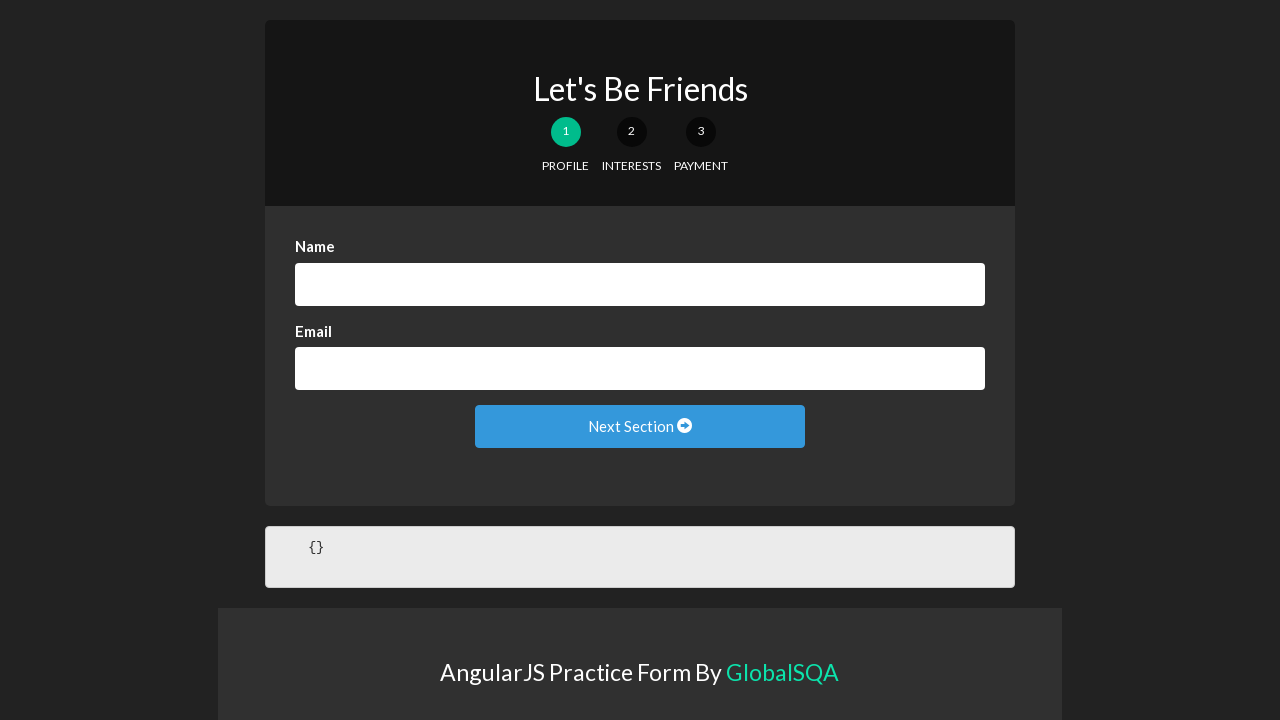

Waited for name input field to load on multi-step form
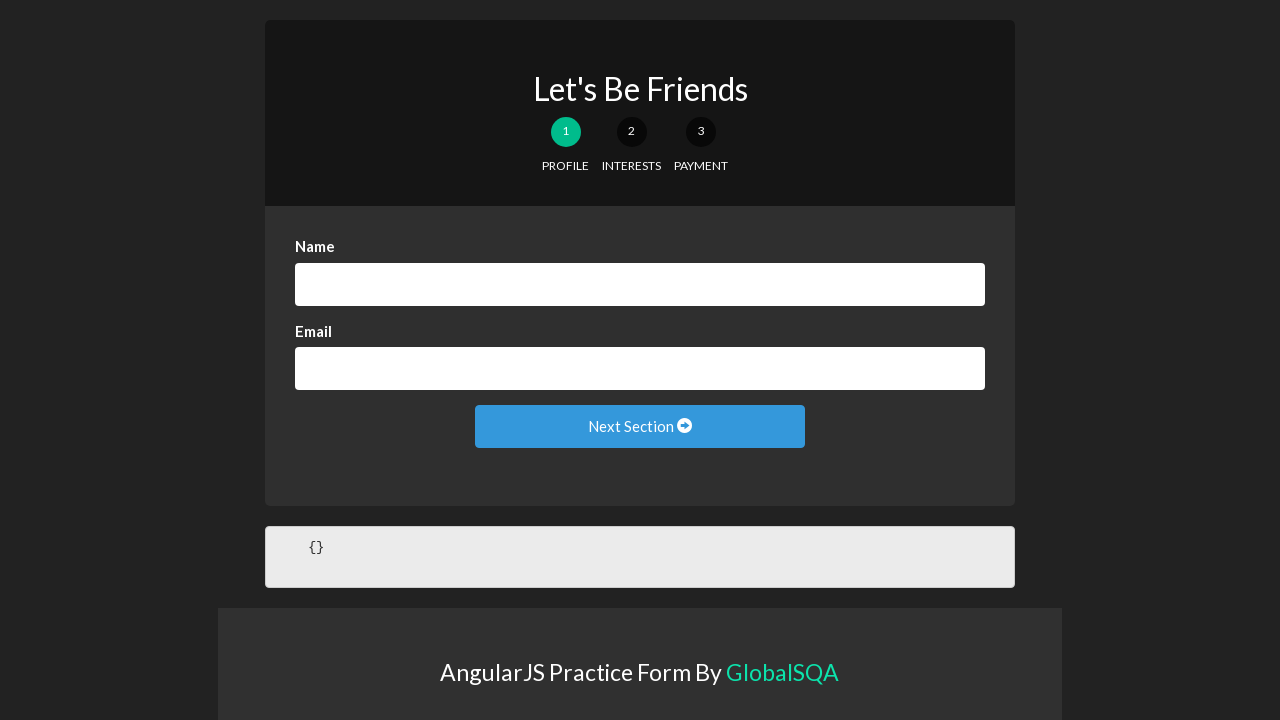

Filled name field with 'Hola mundo' on input[name='name']
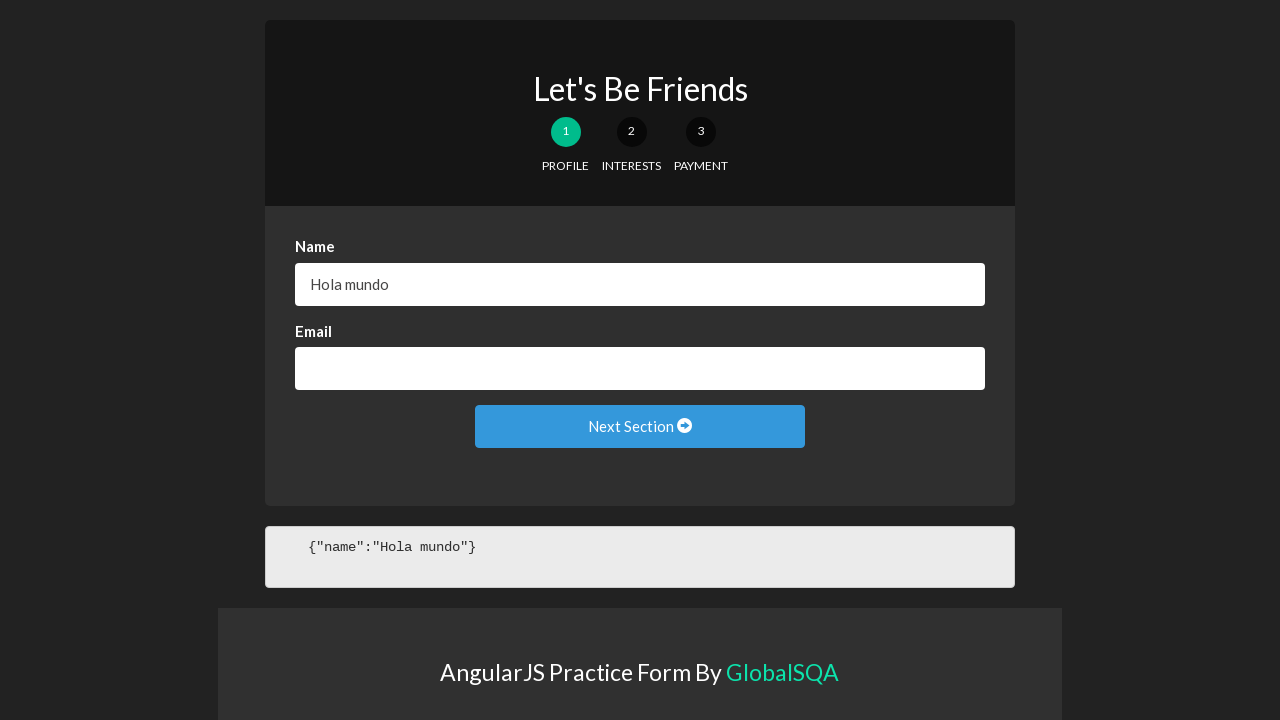

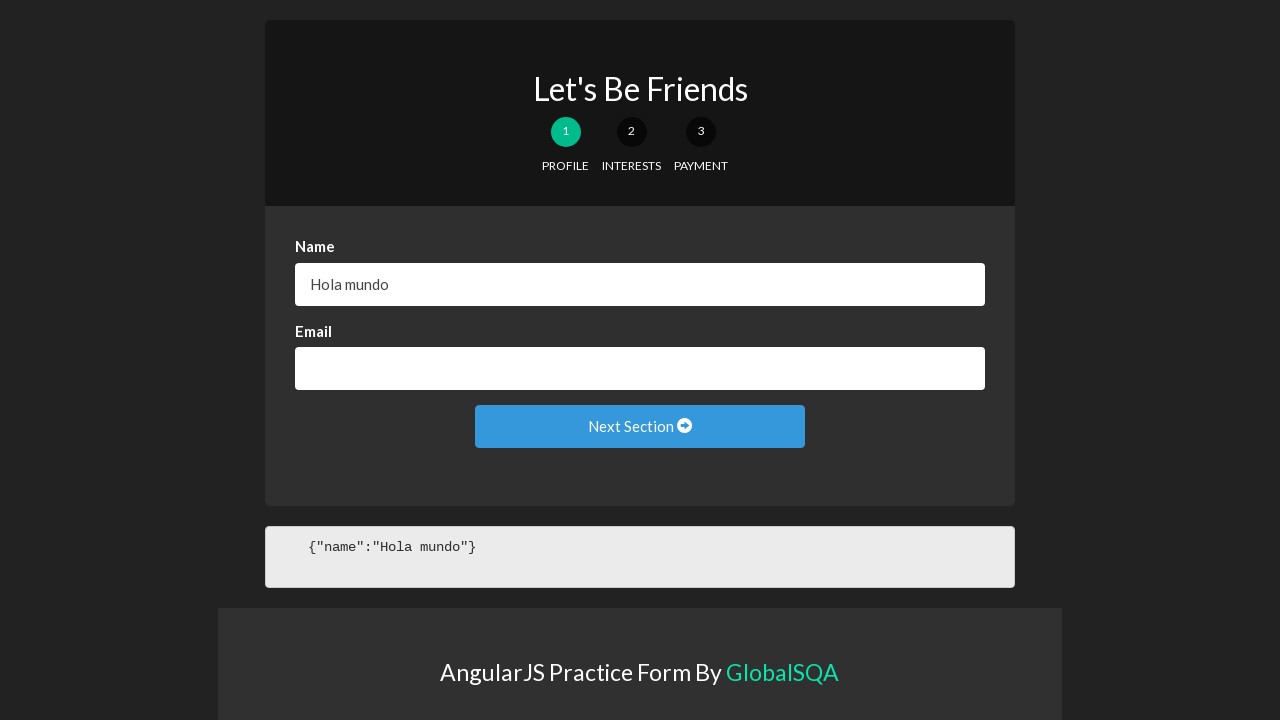